Tests returning a cat by navigating to Rent-A-Cat page, entering return ID 2, and verifying the success message and all cats are listed

Starting URL: https://cs1632.appspot.com/

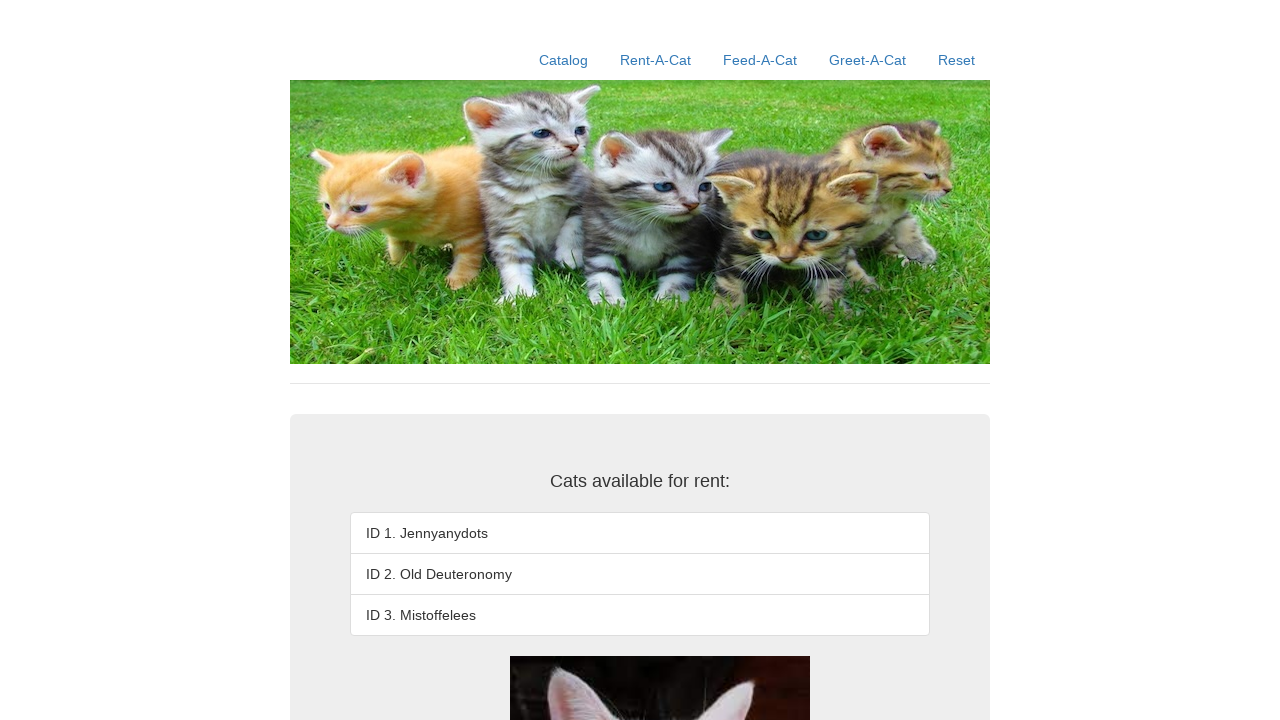

Set cookie to simulate cat 2 being rented
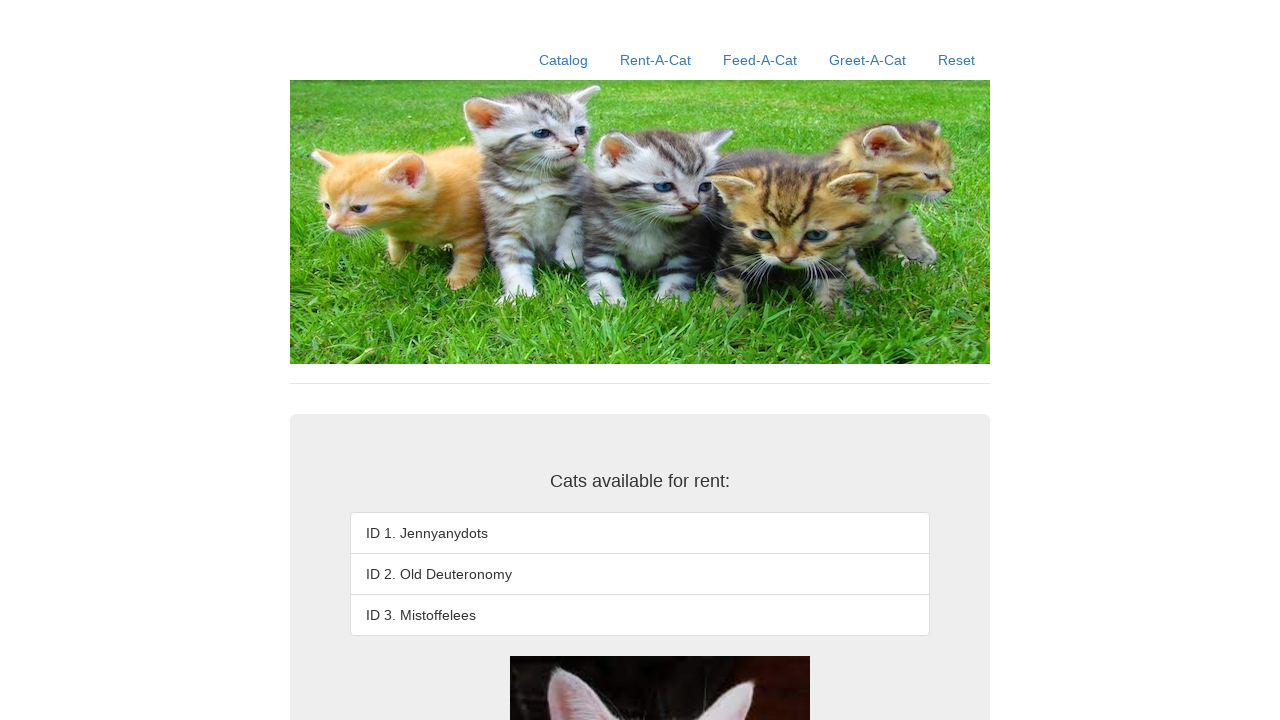

Clicked on Rent-A-Cat link at (656, 60) on text=Rent-A-Cat
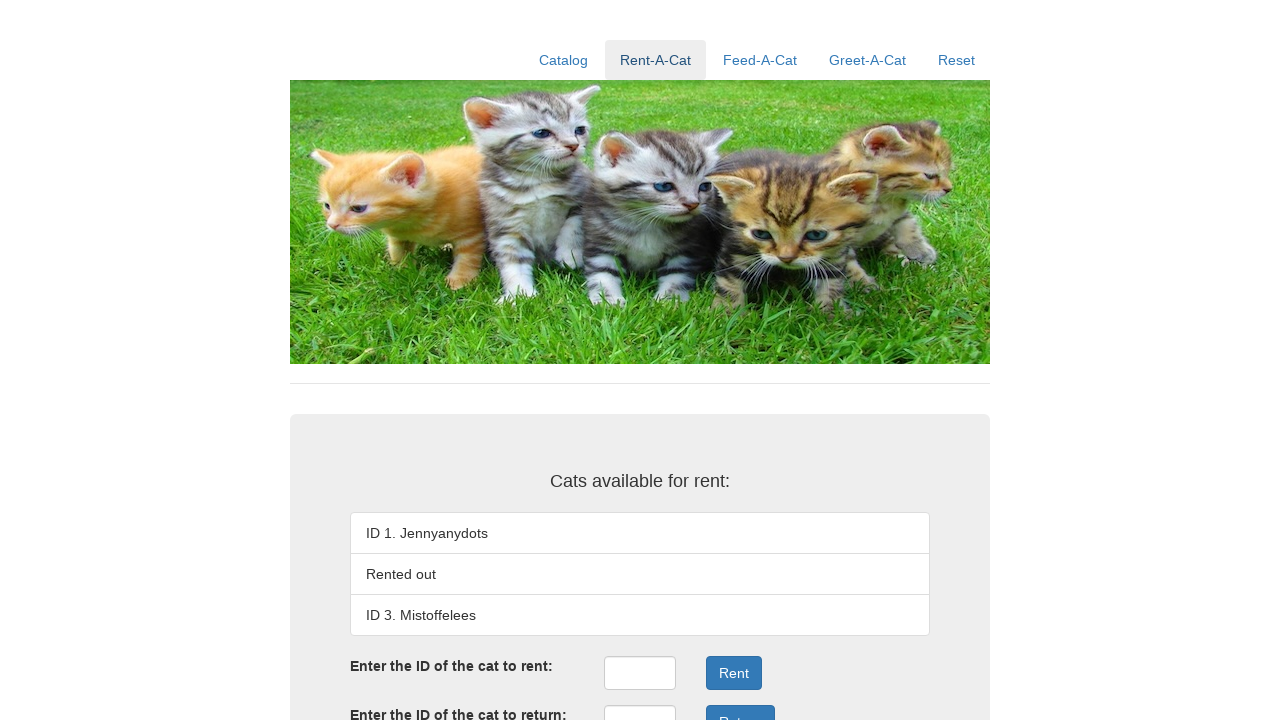

Clicked on return ID field at (640, 703) on #returnID
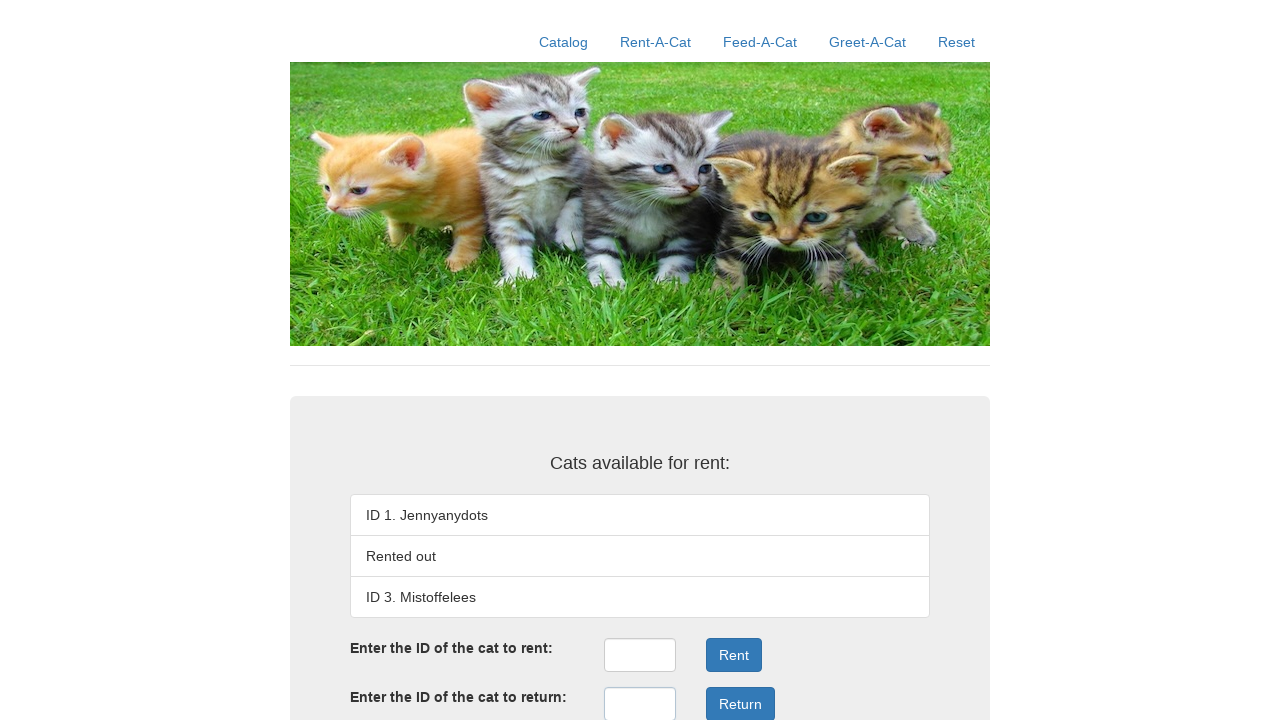

Entered return ID 2 on #returnID
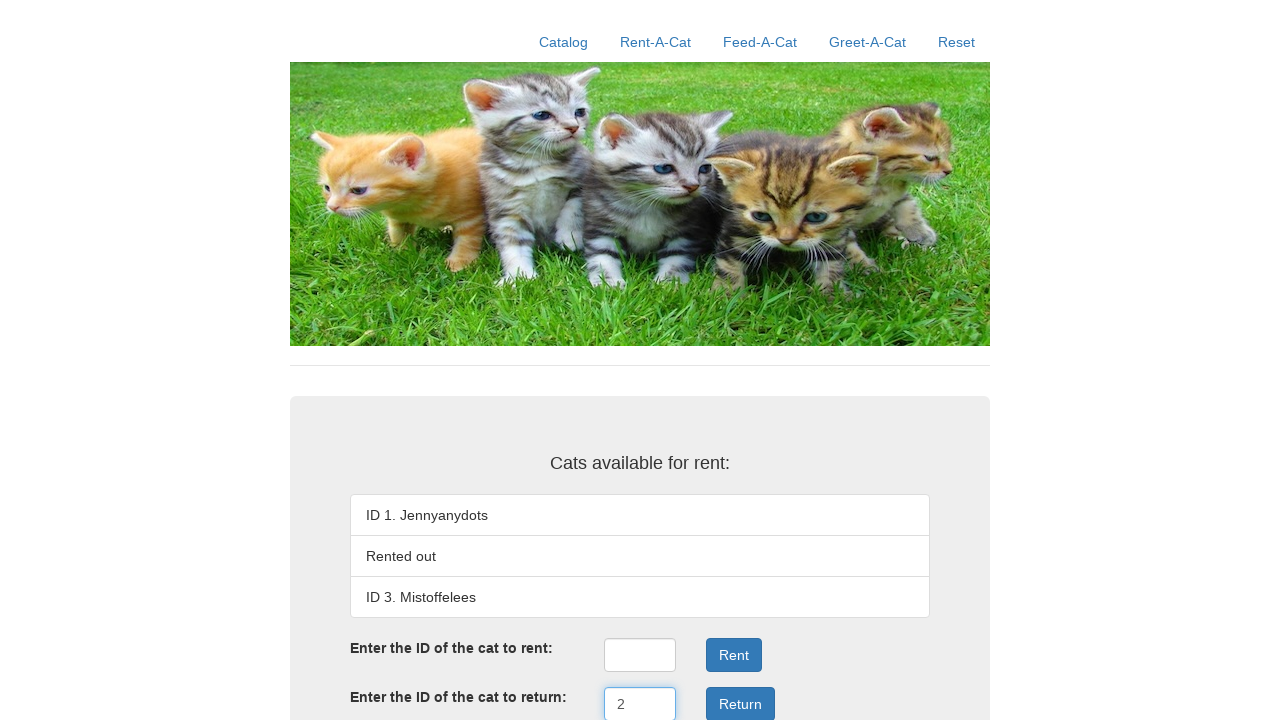

Clicked return submit button at (740, 703) on xpath=//button[@onclick='returnSubmit()']
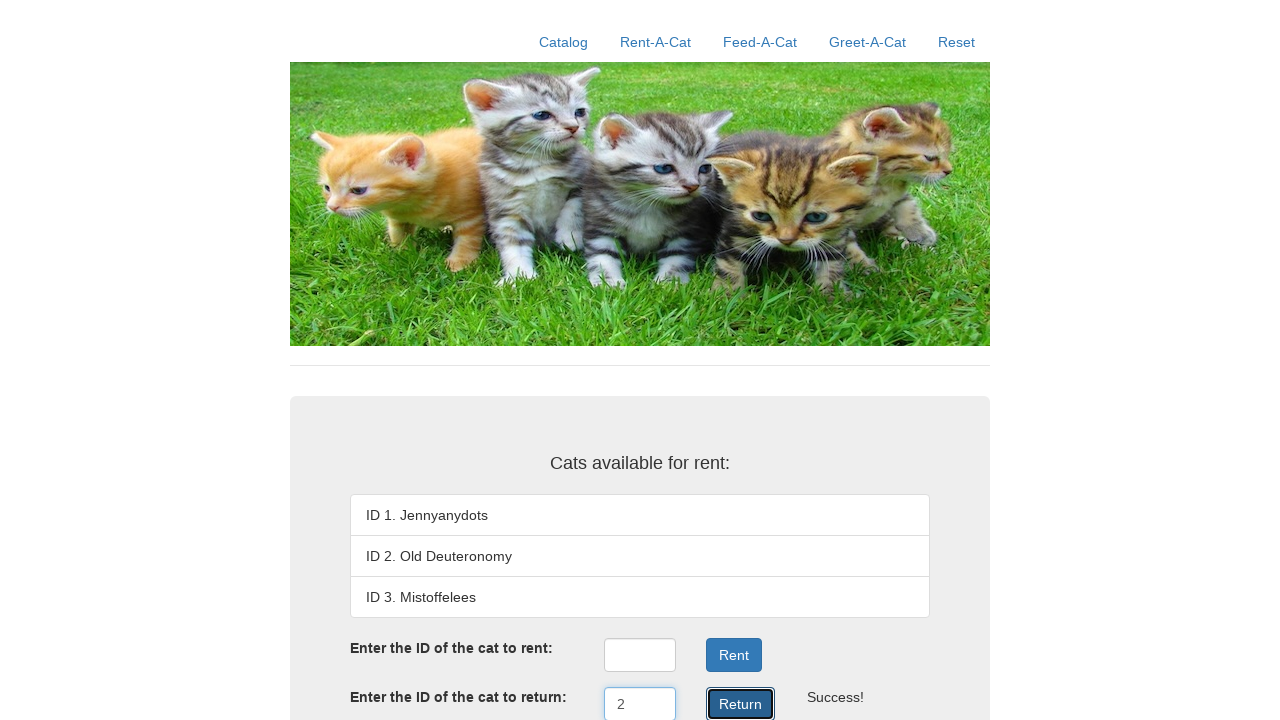

Verified cat ID 1 (Jennyanydots) is listed
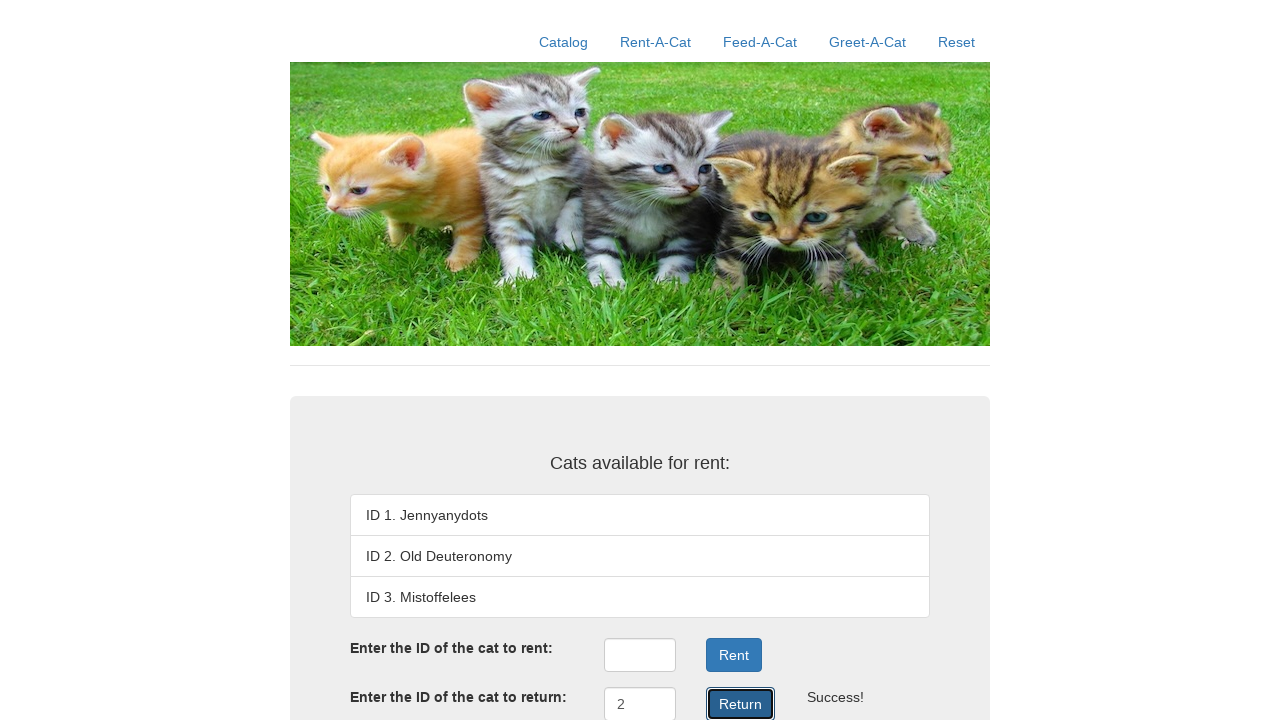

Verified cat ID 2 (Old Deuteronomy) is listed
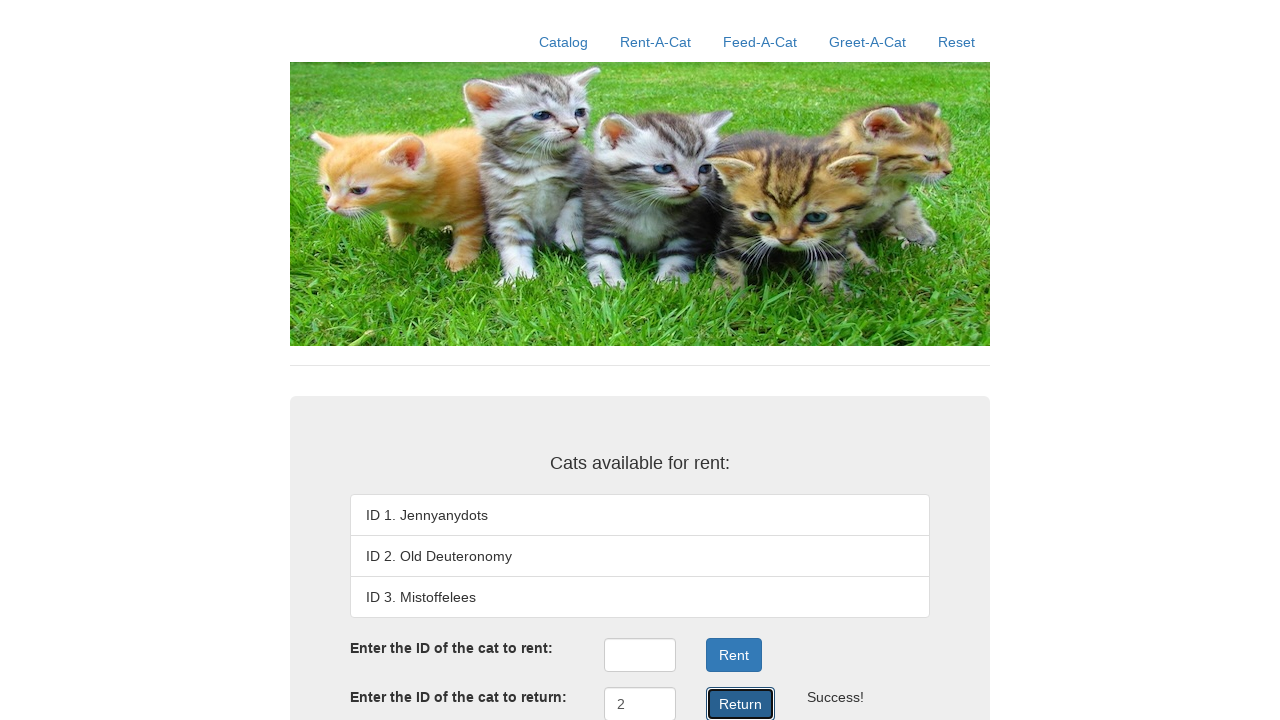

Verified cat ID 3 (Mistoffelees) is listed
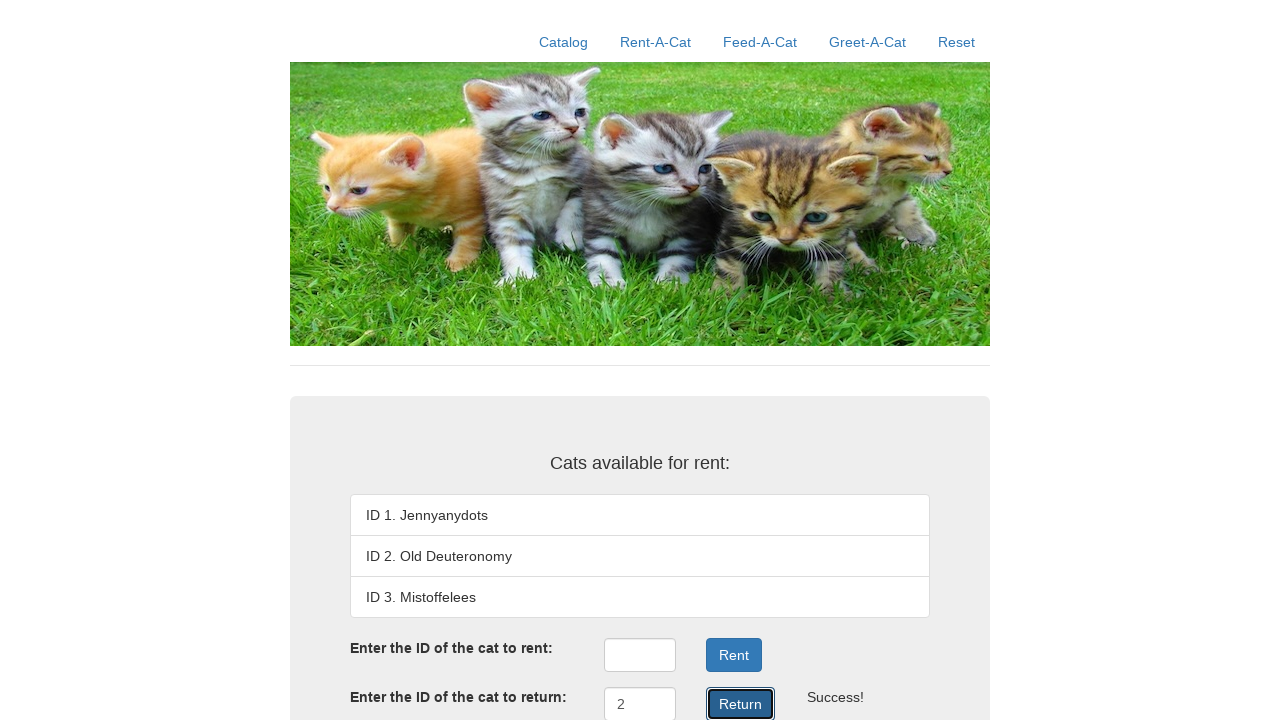

Verified success message displayed
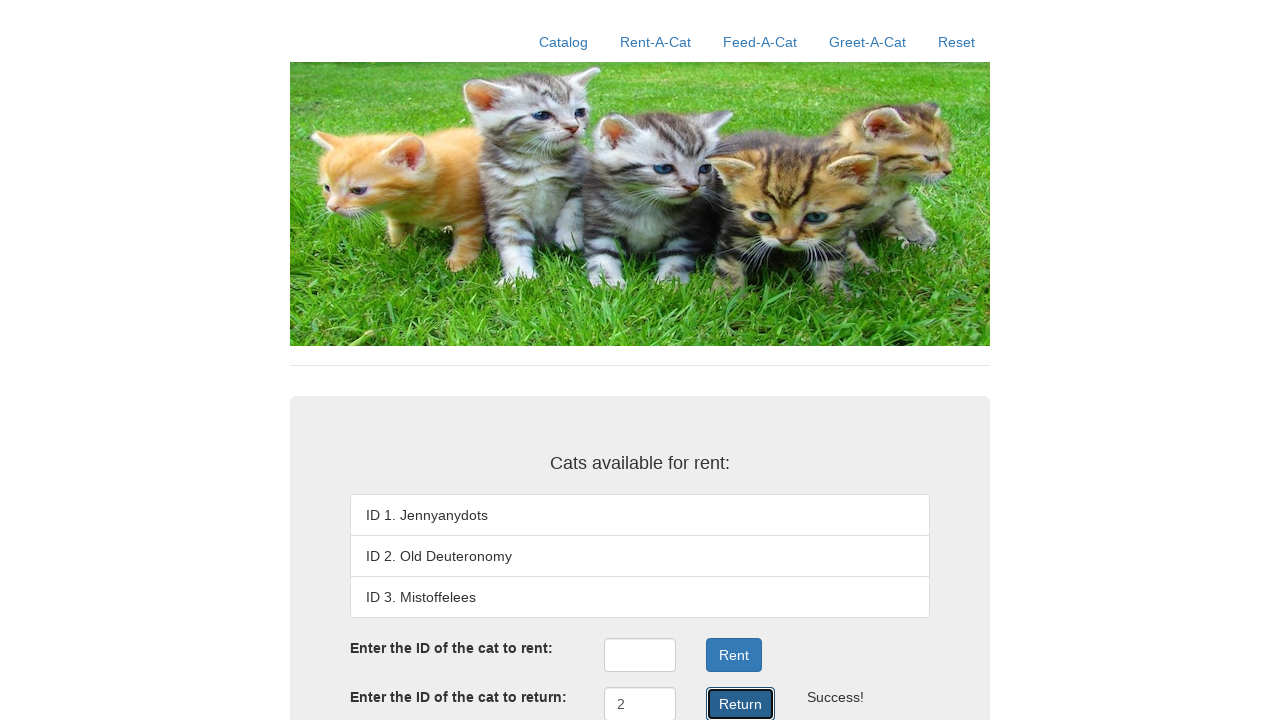

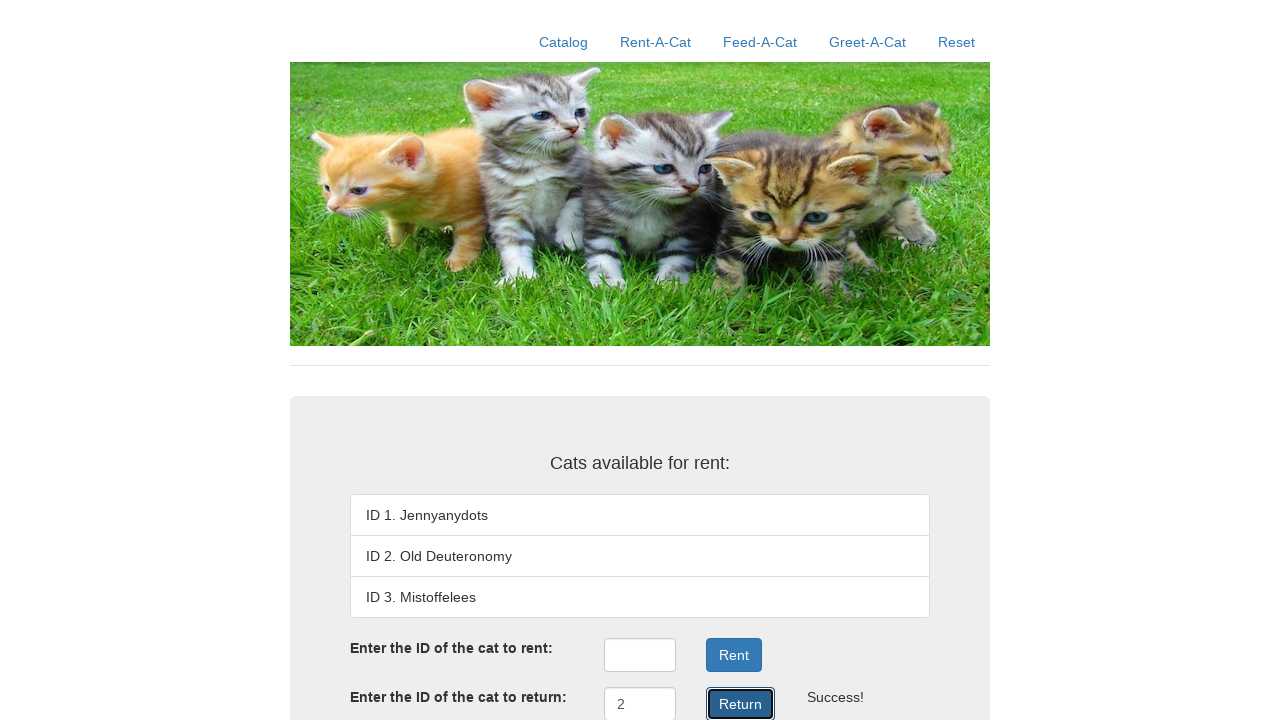